Tests mouse drag-and-drop functionality on the jQuery UI demo site by navigating to the Draggable demo, switching to the demo iframe, and dragging an element by 100 pixels in both x and y directions.

Starting URL: https://jqueryui.com/

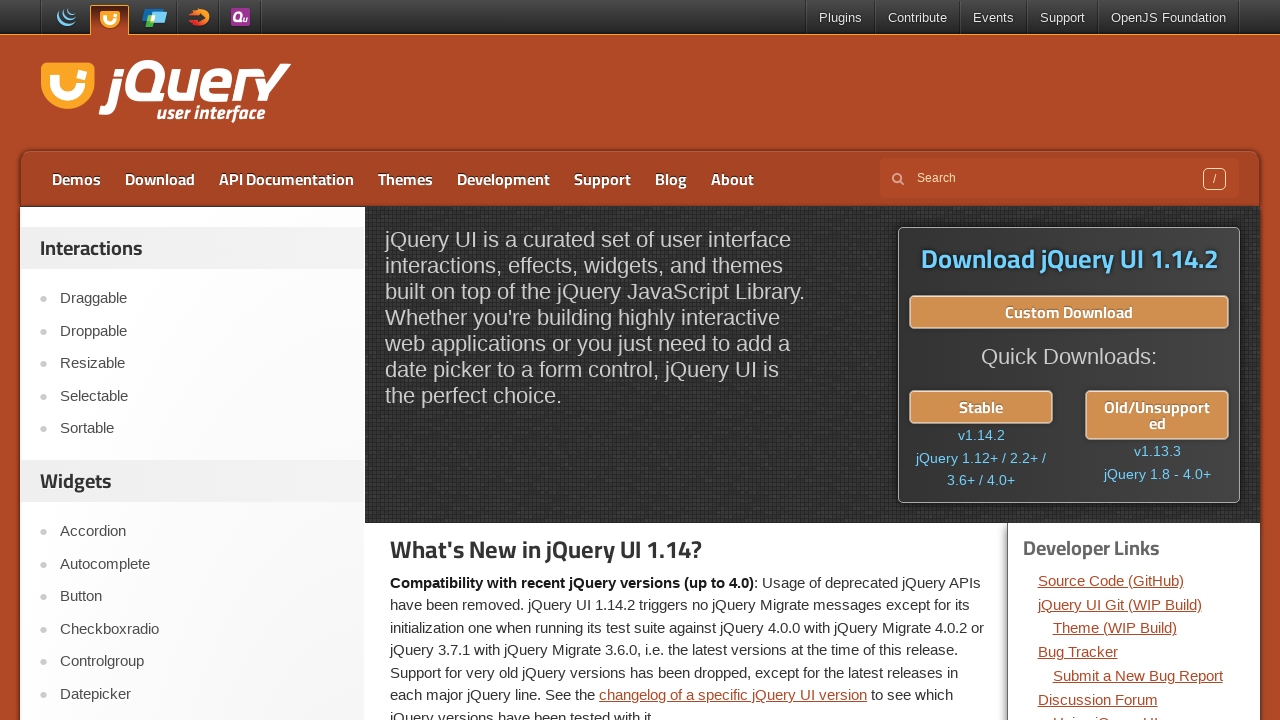

Clicked on the Draggable link at (202, 299) on text=Draggable
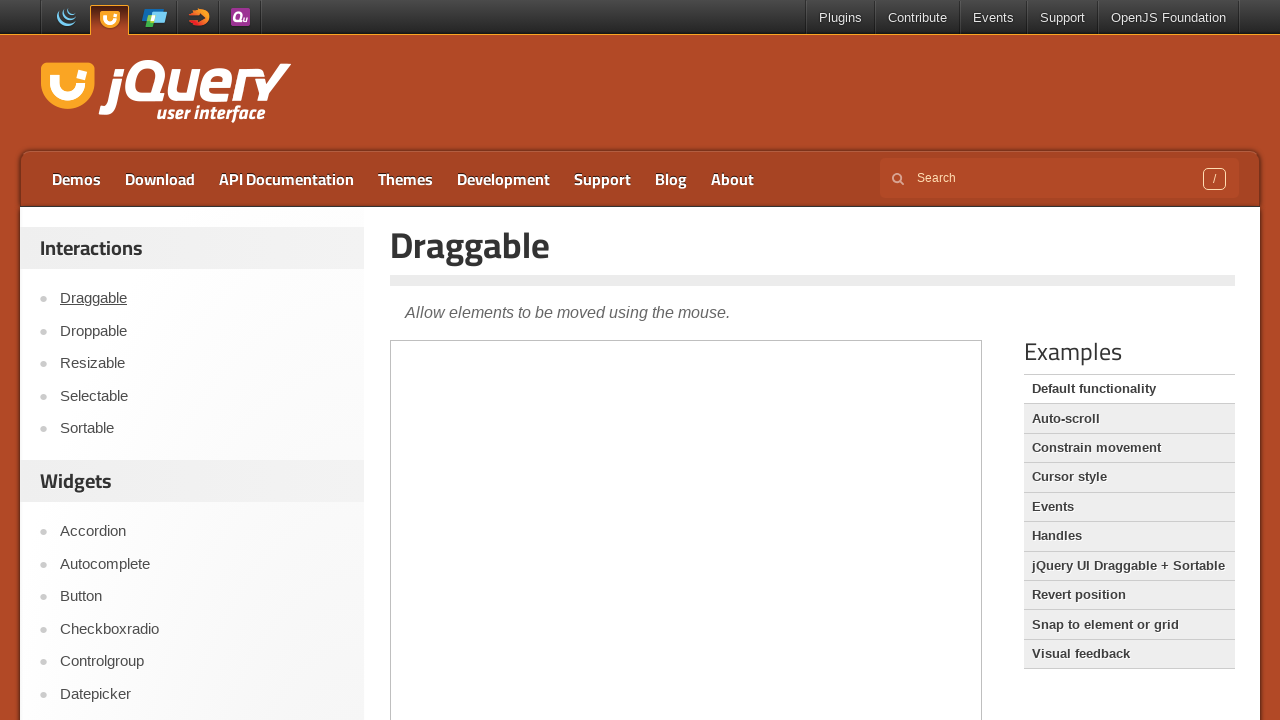

Located and switched to the demo iframe
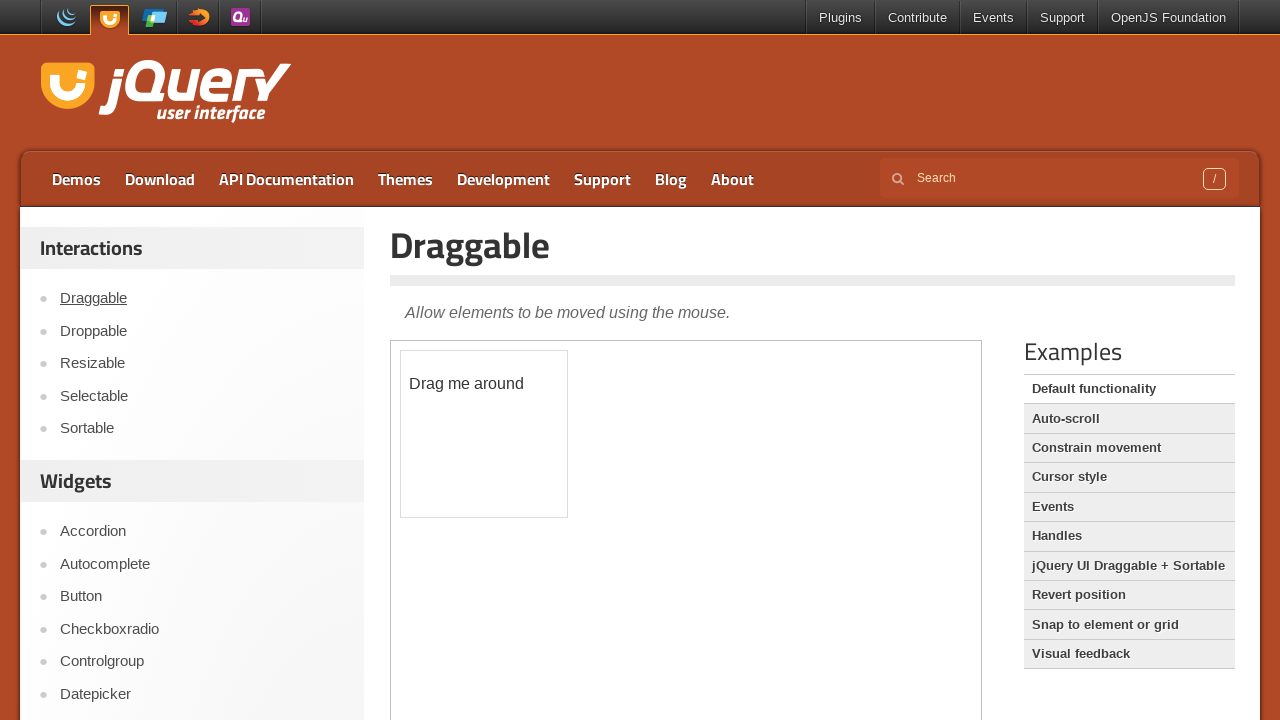

Draggable element is now visible in the iframe
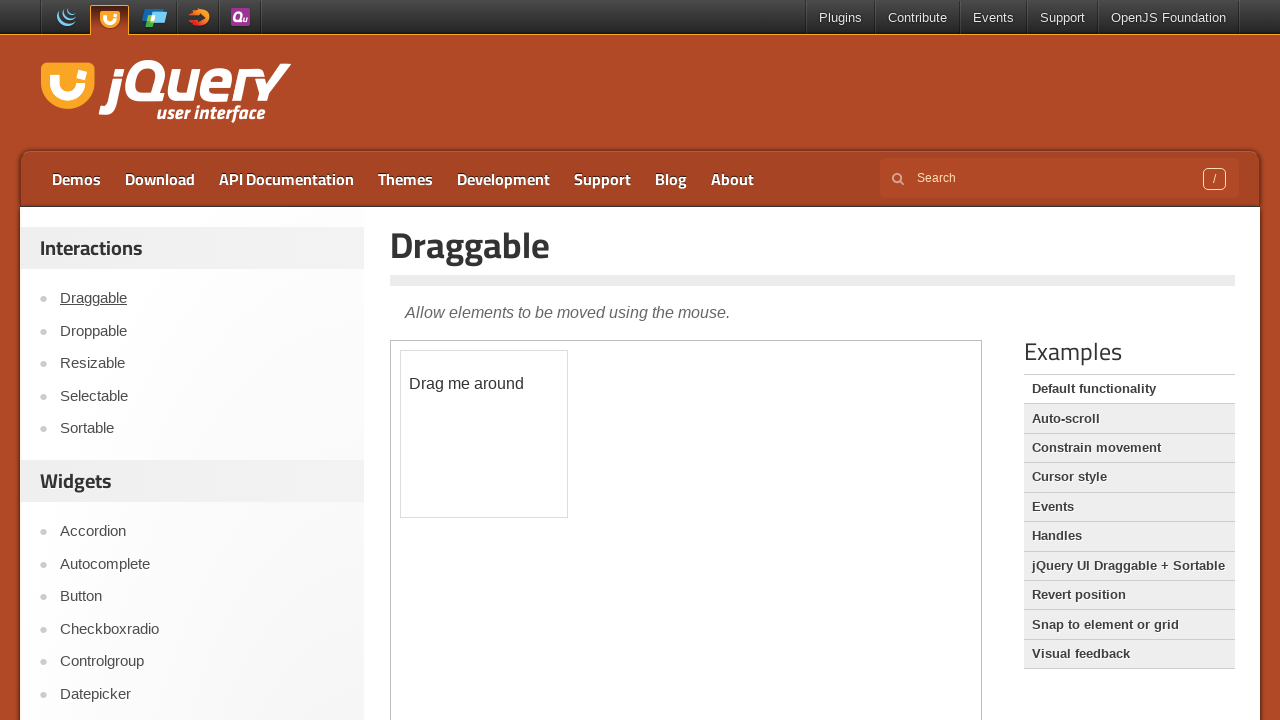

Retrieved bounding box coordinates of the draggable element
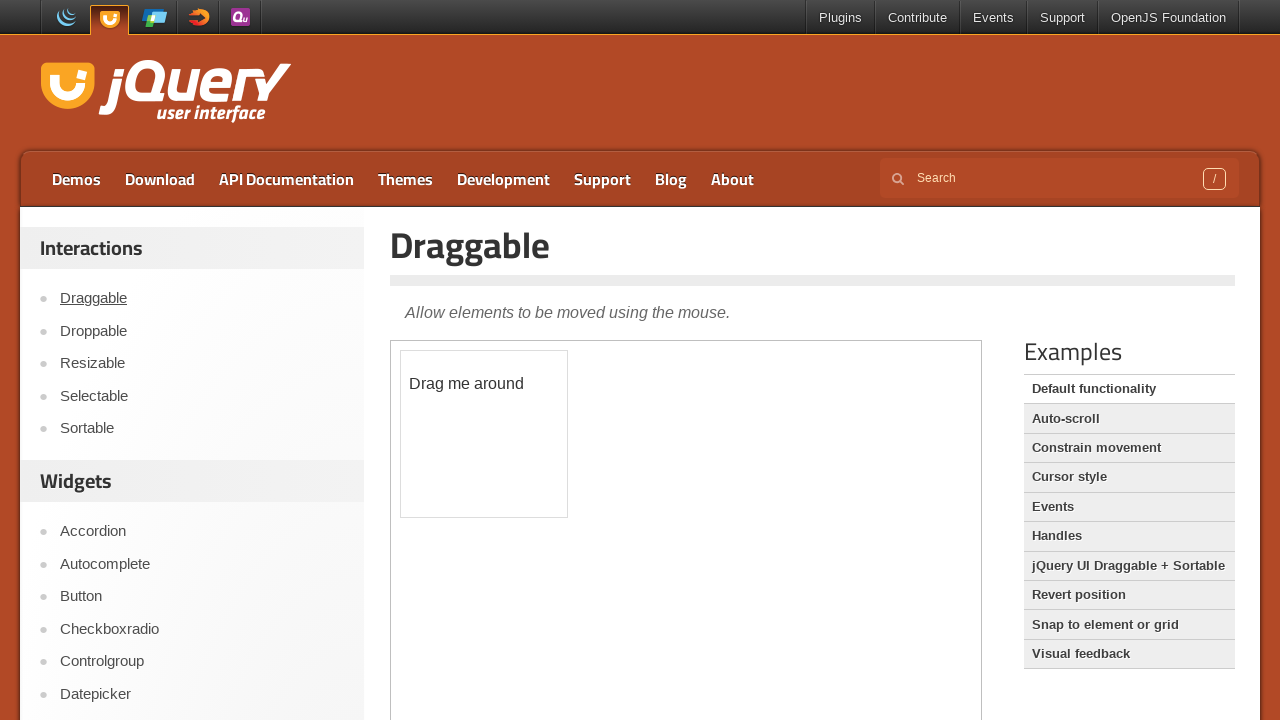

Moved mouse to the center of the draggable element at (484, 434)
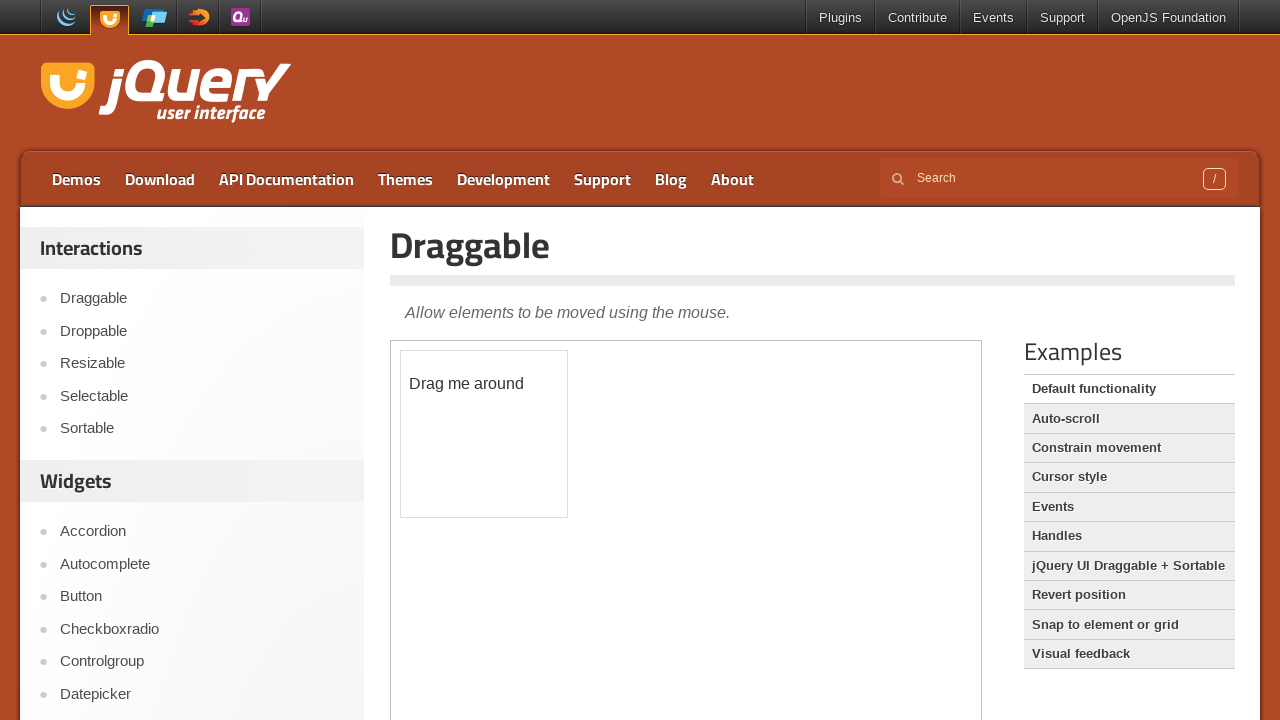

Pressed mouse button down on the draggable element at (484, 434)
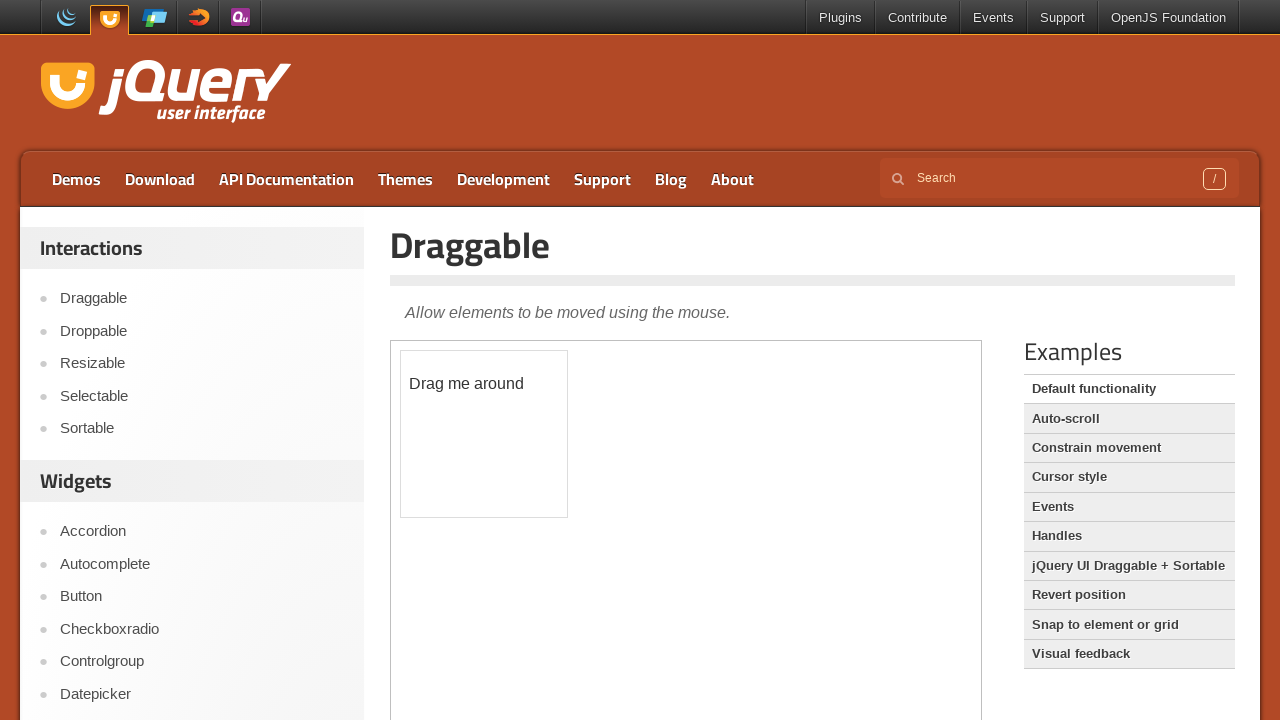

Dragged element 100 pixels right and 100 pixels down at (584, 534)
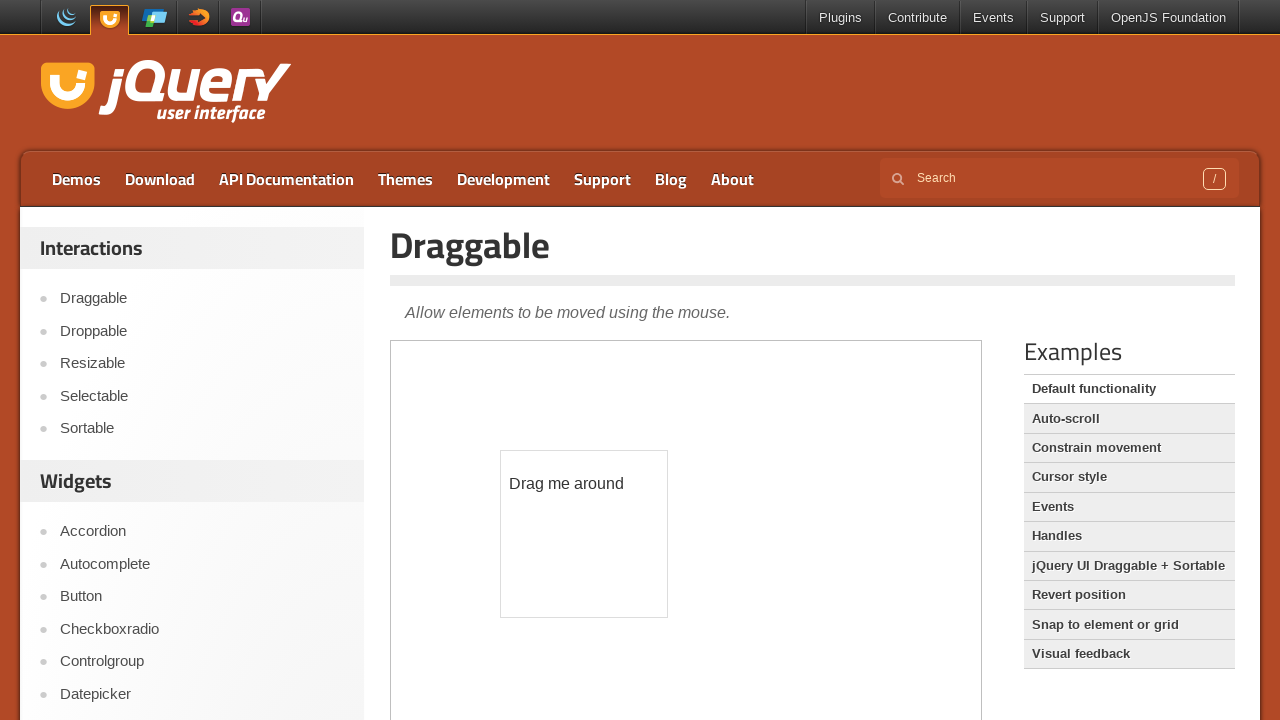

Released mouse button to complete the drag-and-drop operation at (584, 534)
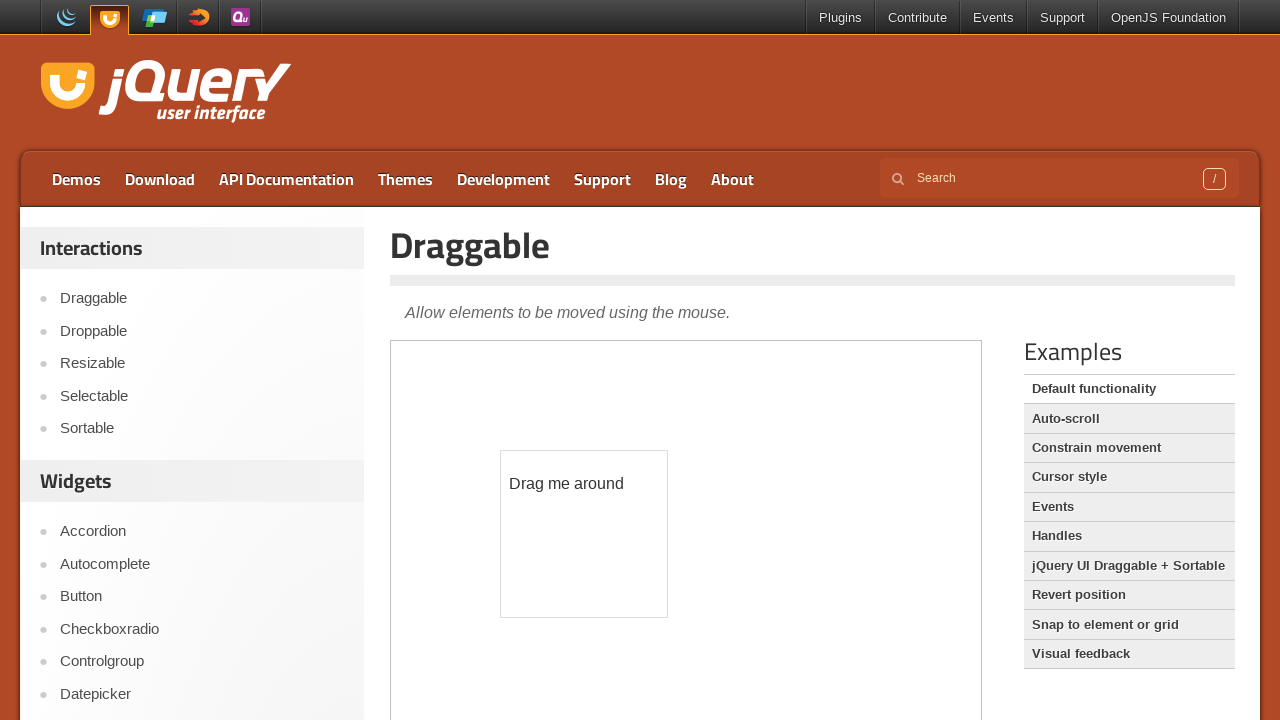

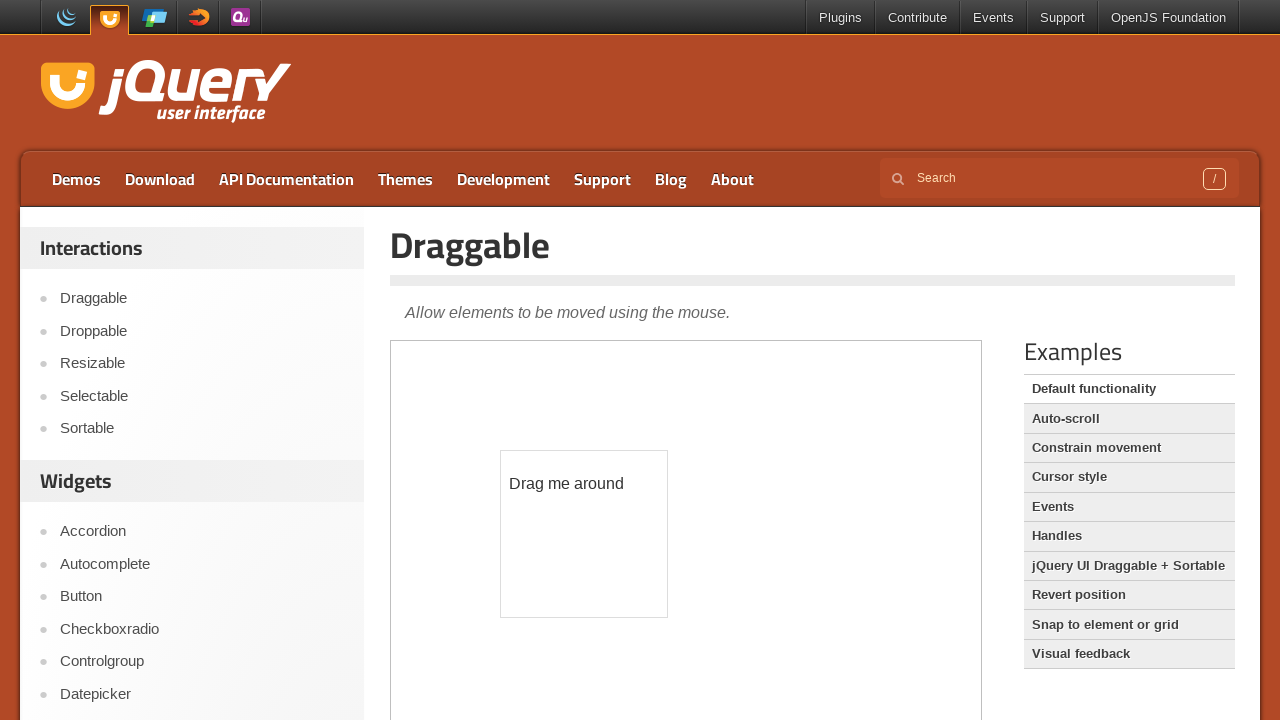